Tests autocomplete functionality by typing in the suggestion field and selecting Indonesia from the dropdown

Starting URL: https://rahulshettyacademy.com/AutomationPractice/

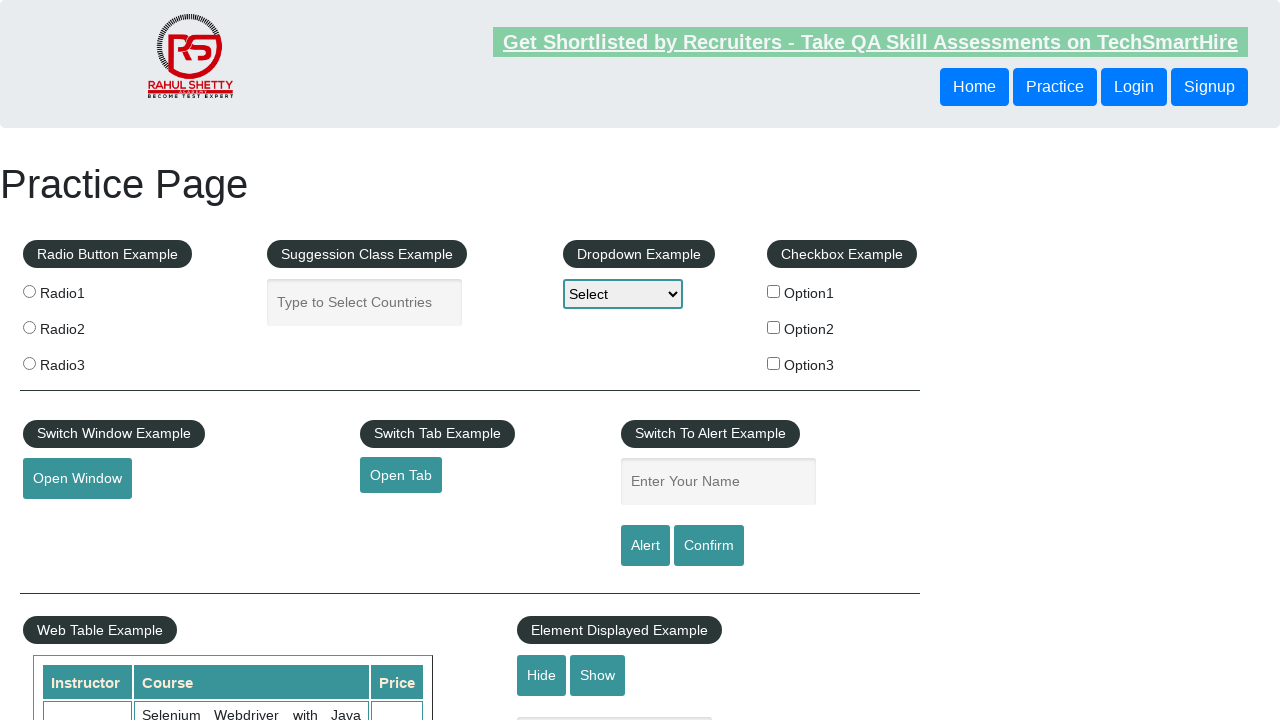

Typed 'Ind' in the autocomplete field on #autocomplete
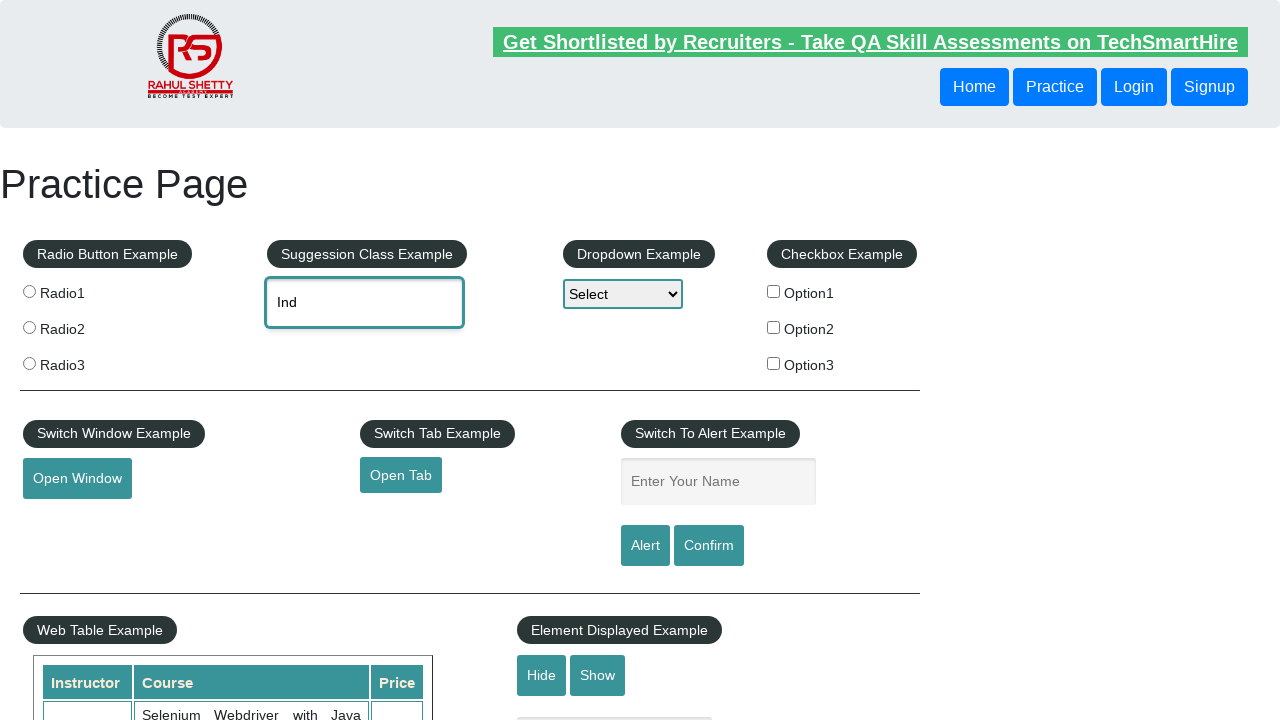

Autocomplete suggestions dropdown appeared
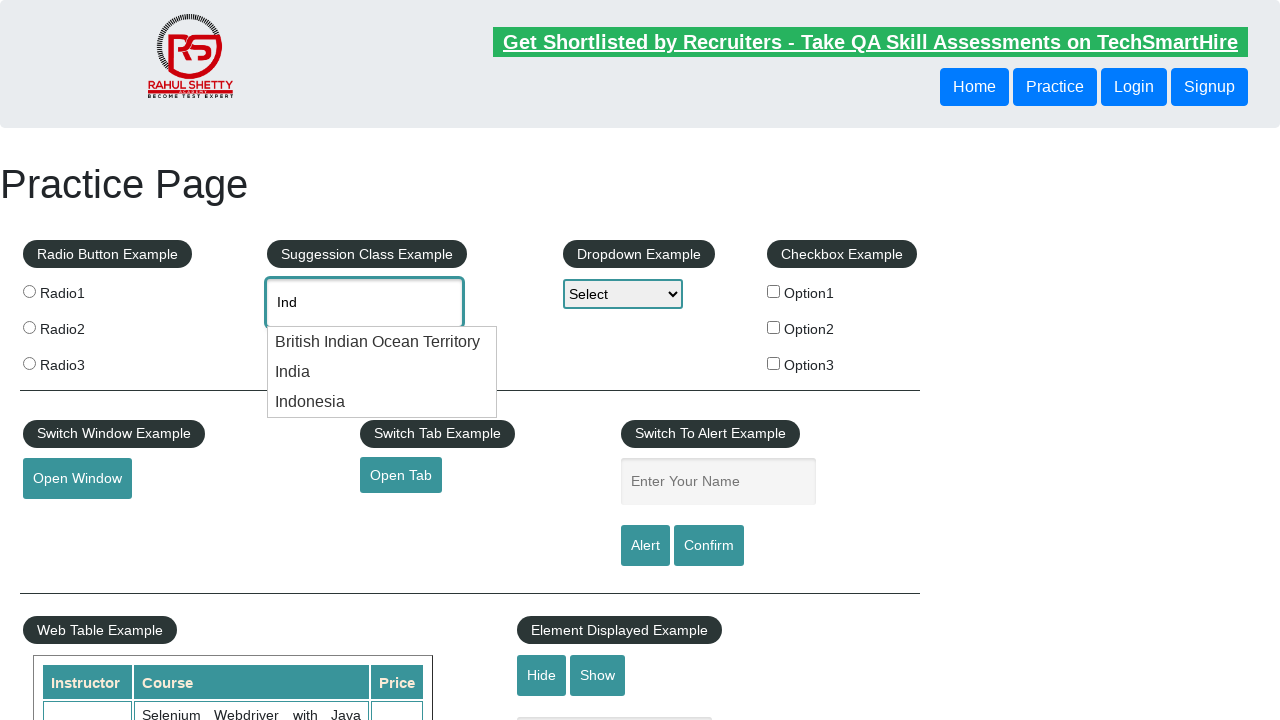

Retrieved all 3 autocomplete suggestions
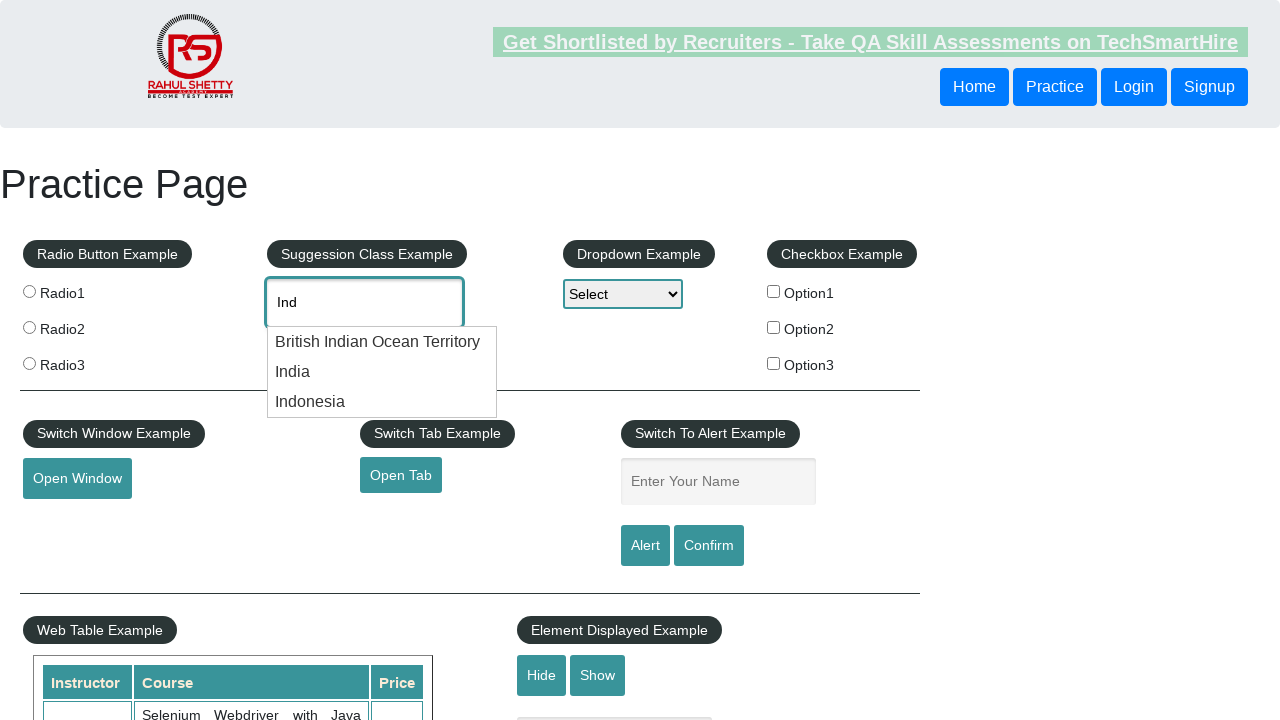

Selected 'Indonesia' from the autocomplete dropdown at (382, 402) on li.ui-menu-item >> nth=2
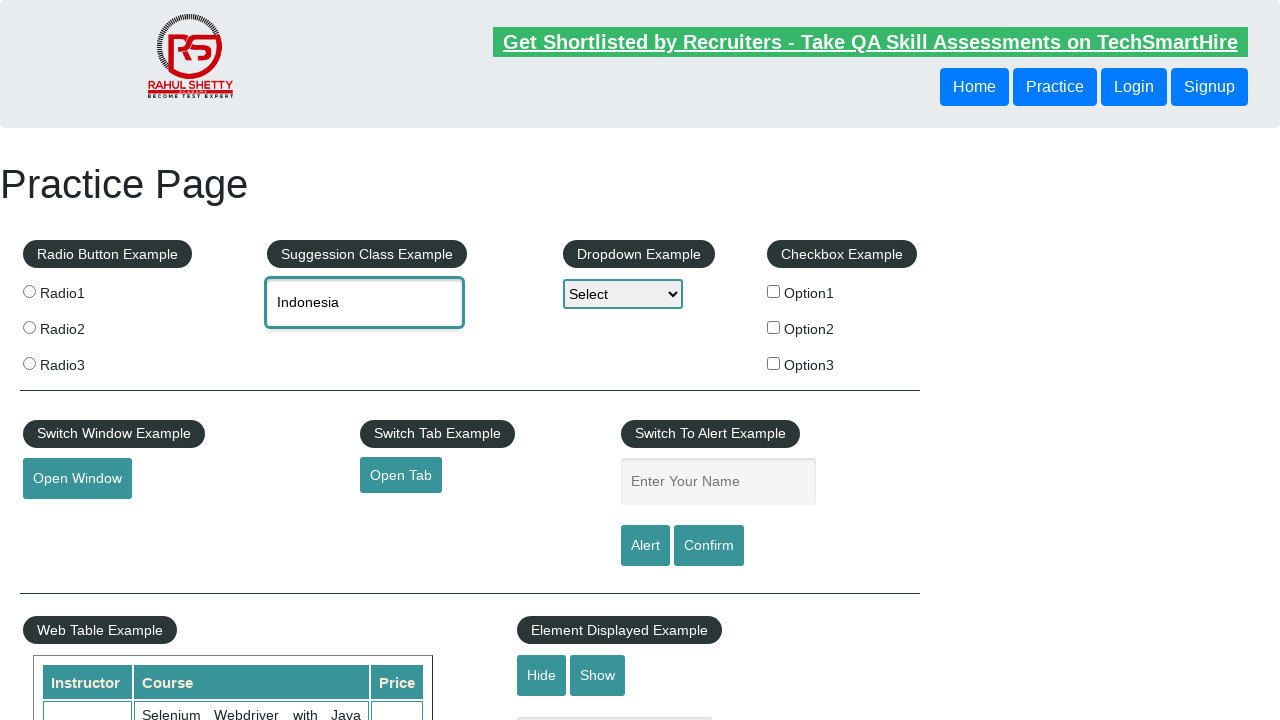

Retrieved autocomplete field value: 'Indonesia'
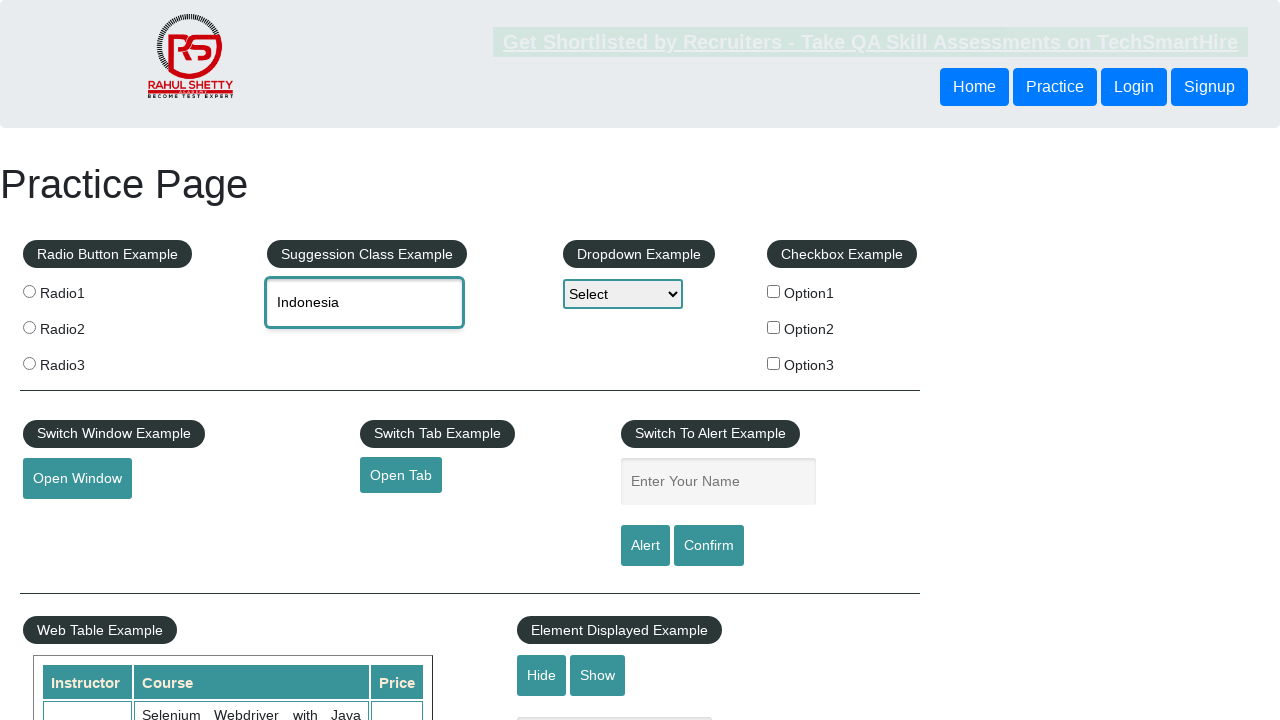

Verified that 'Indonesia' was correctly selected in the autocomplete field
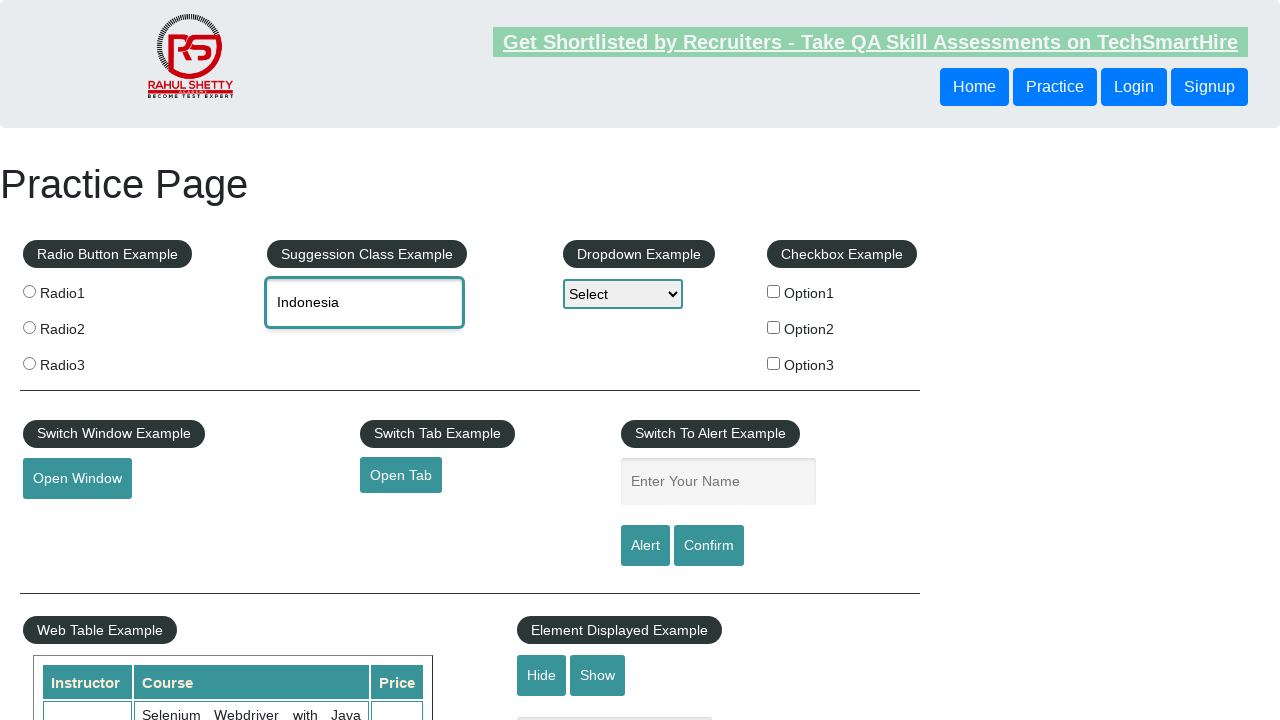

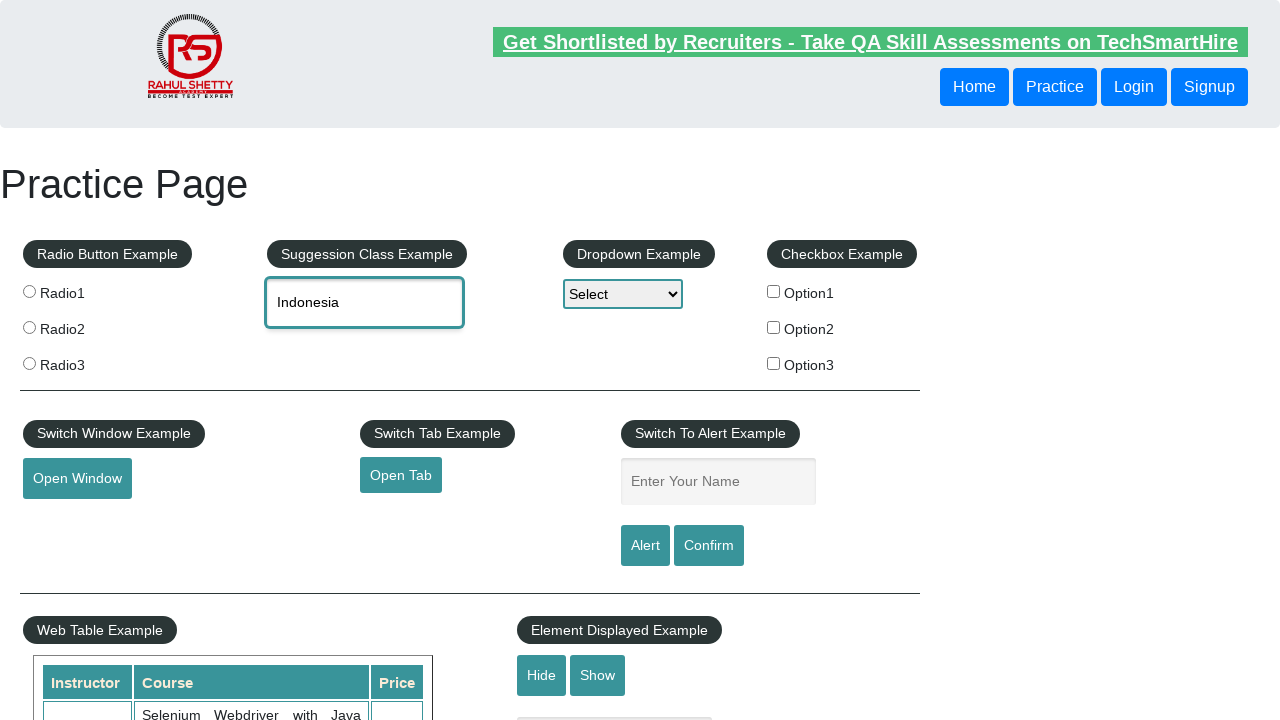